Tests a web table sorting functionality by clicking on a column header to sort, then searches through paginated results to find and verify the price of a specific vegetable (Rice)

Starting URL: https://rahulshettyacademy.com/greenkart/#/offers

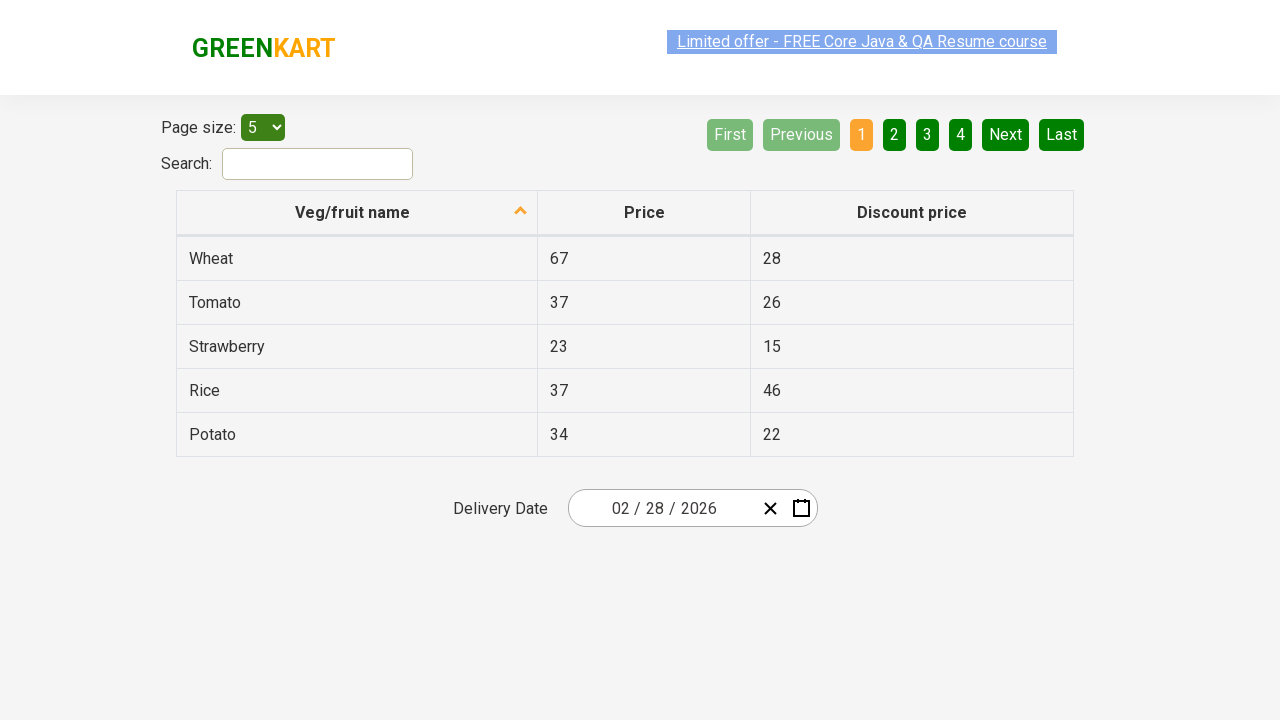

Clicked first column header to sort the table at (357, 213) on xpath=//tr/th[1]
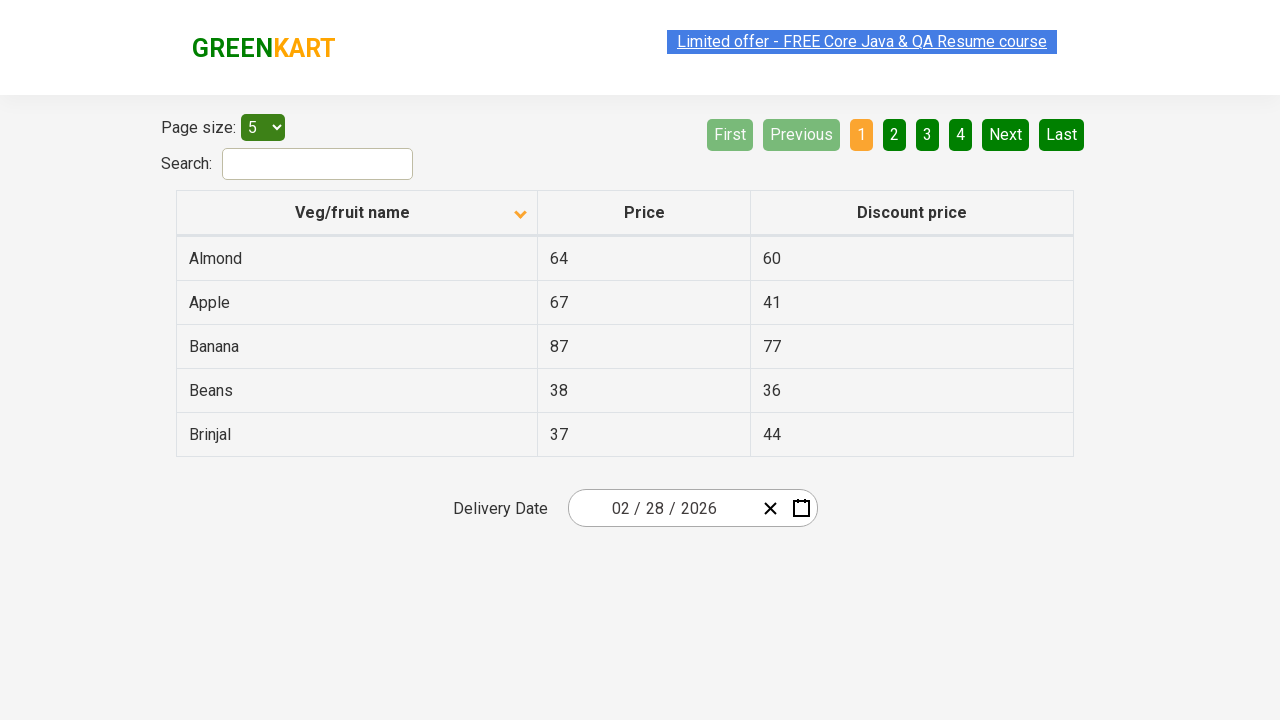

Table loaded with first column cell visible
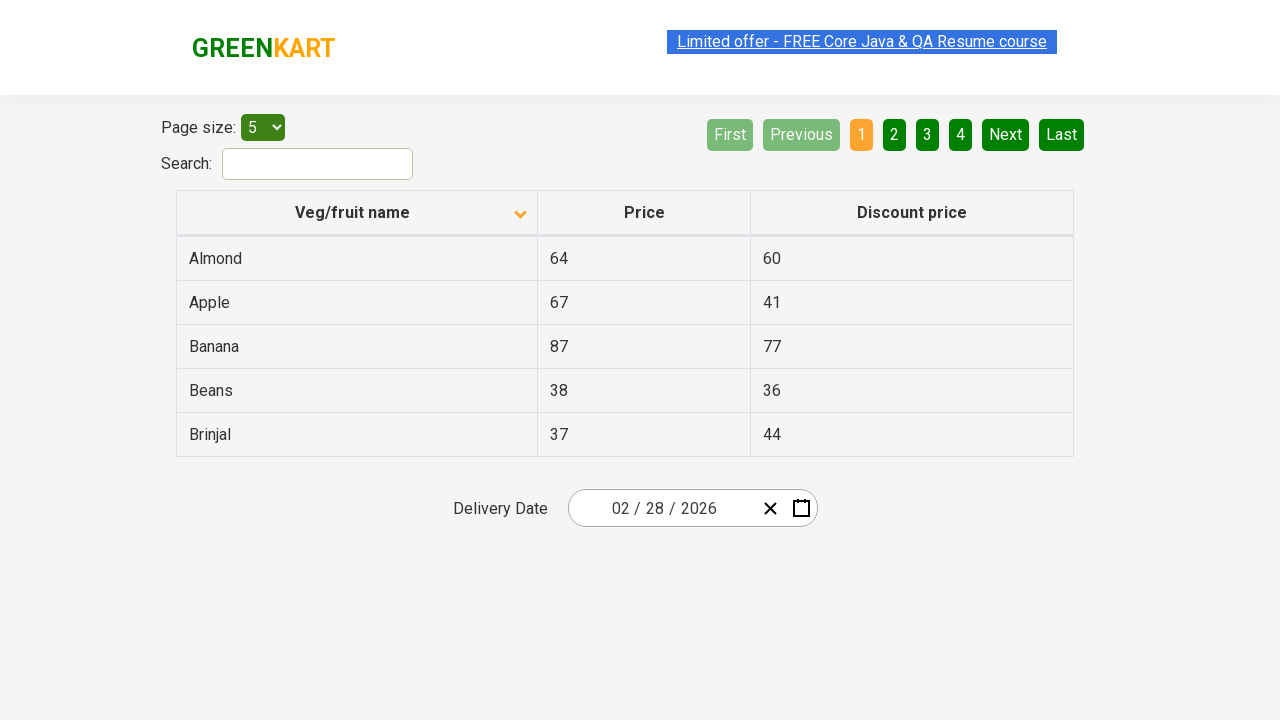

Clicked Next button to navigate to next page of results at (1006, 134) on [aria-label='Next']
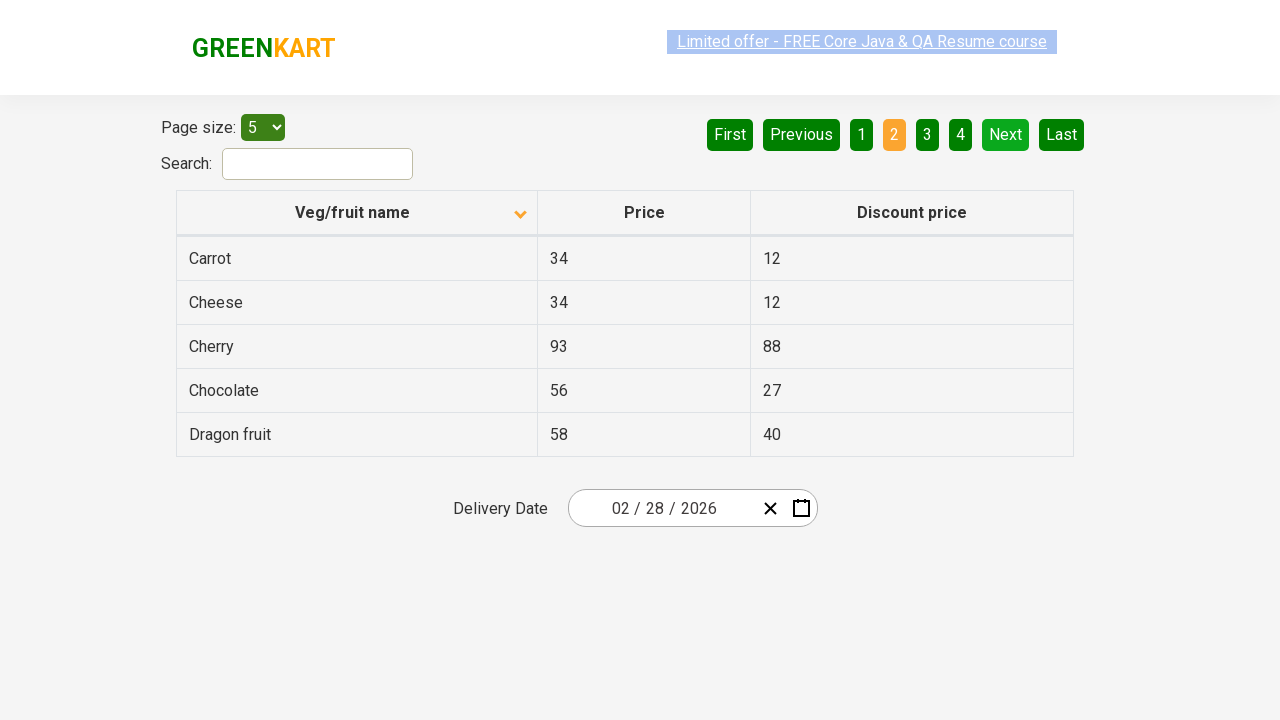

Waited 500ms for next page to load
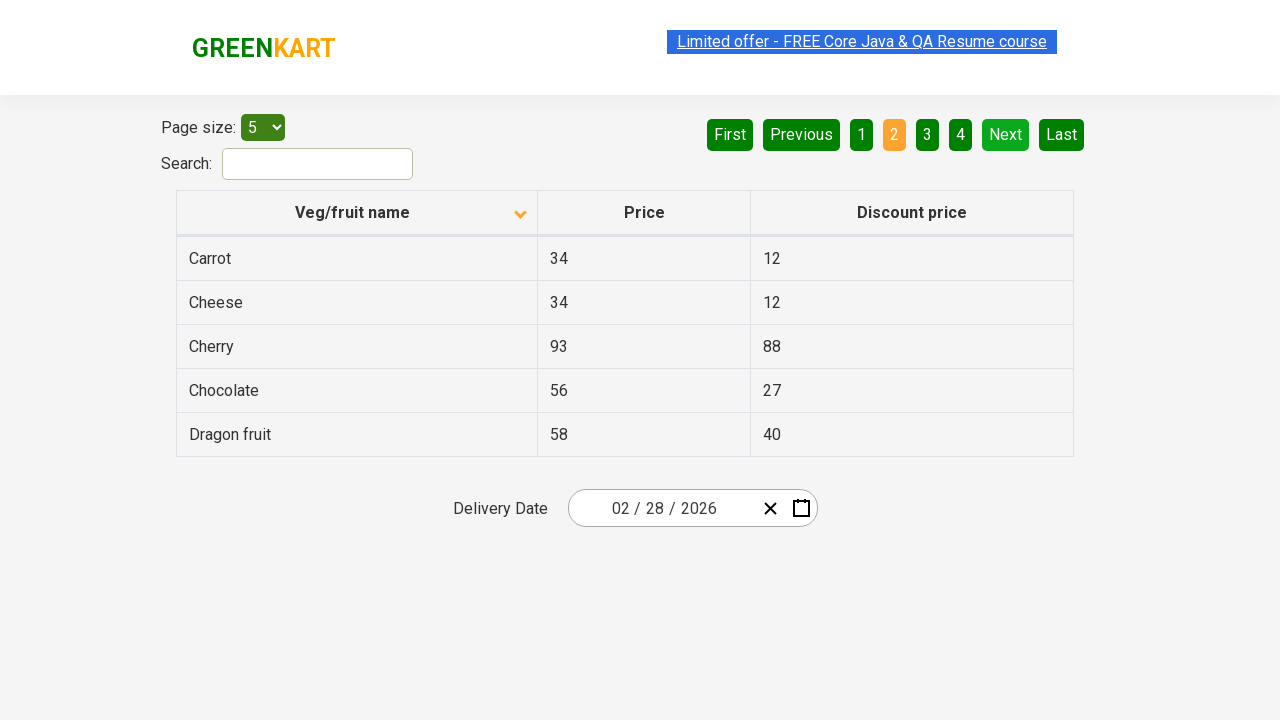

Clicked Next button to navigate to next page of results at (1006, 134) on [aria-label='Next']
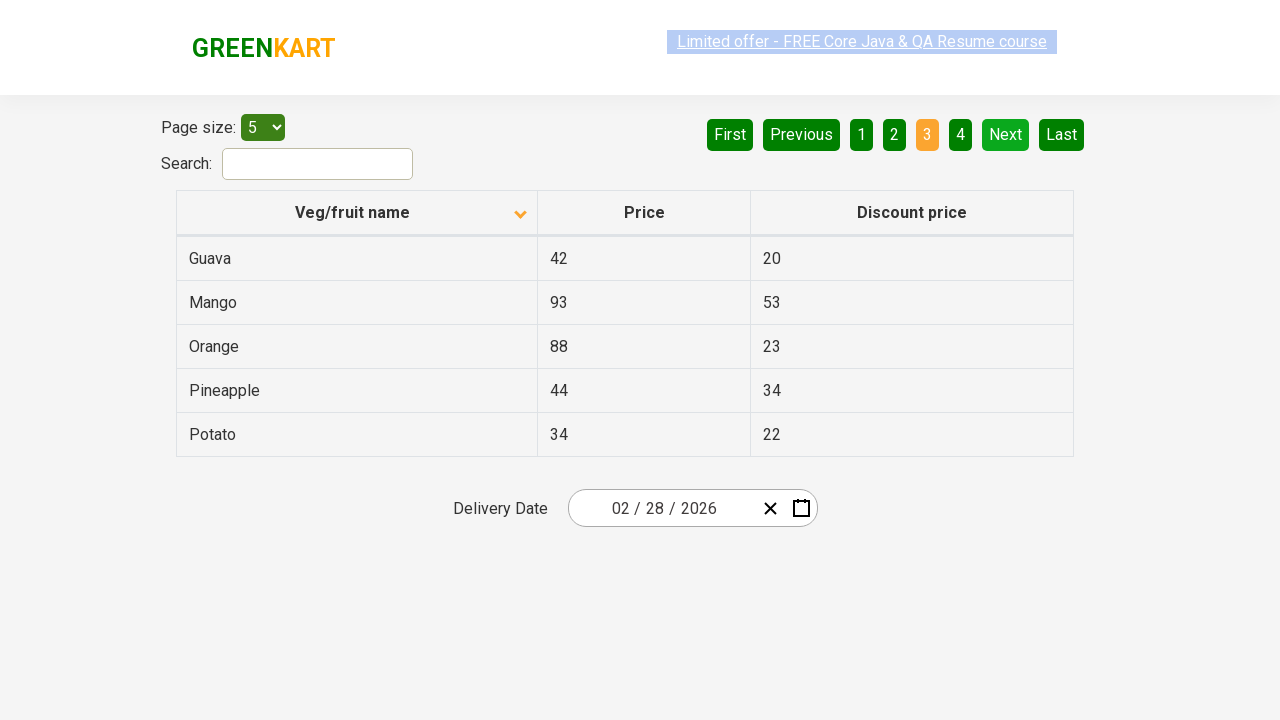

Waited 500ms for next page to load
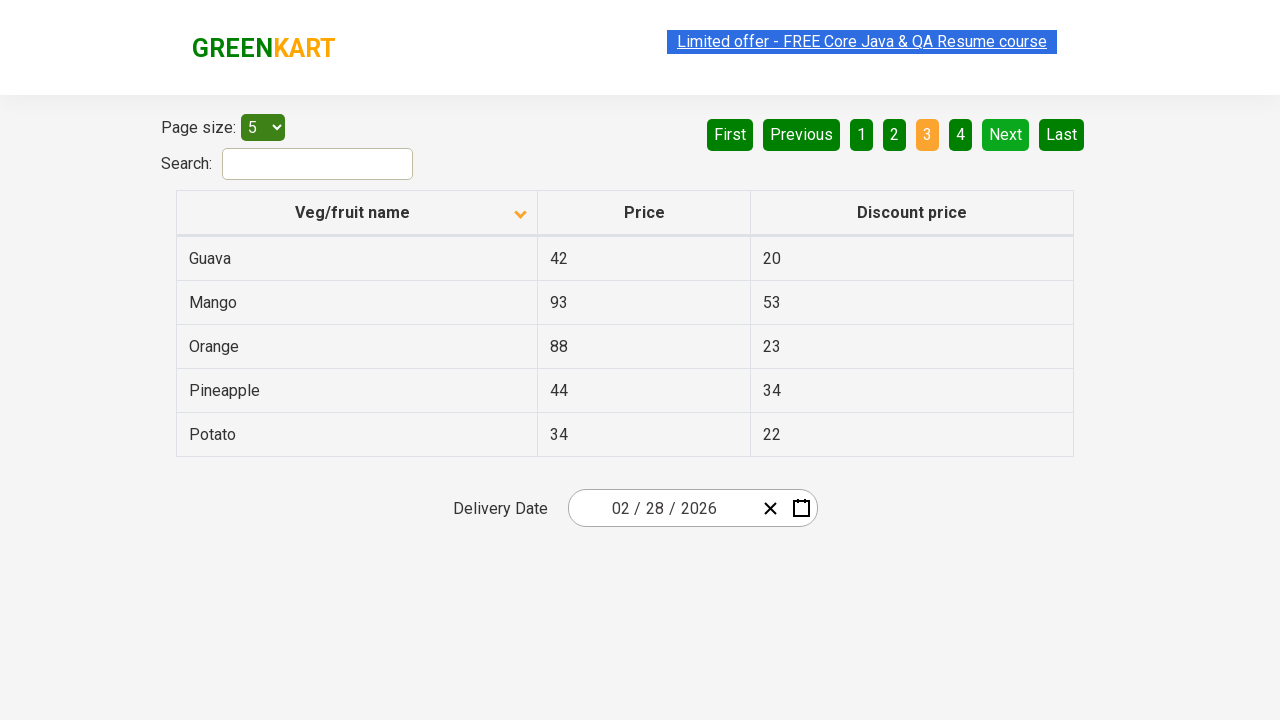

Clicked Next button to navigate to next page of results at (1006, 134) on [aria-label='Next']
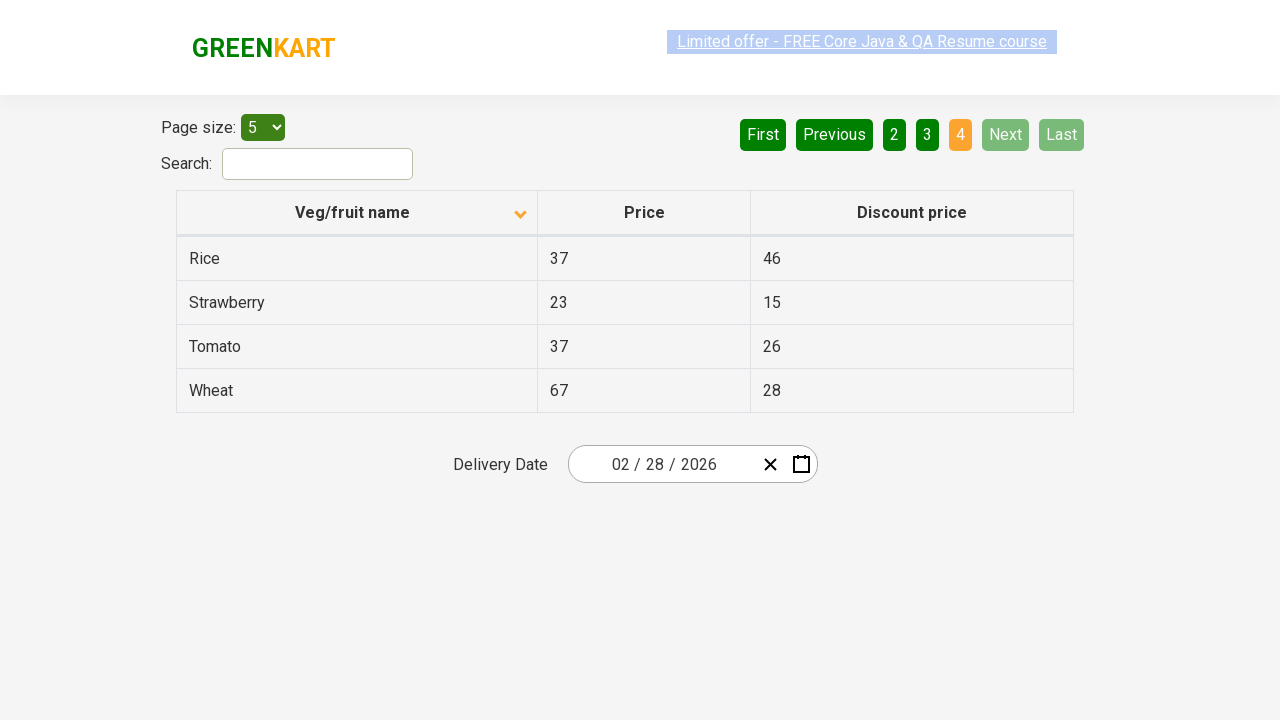

Waited 500ms for next page to load
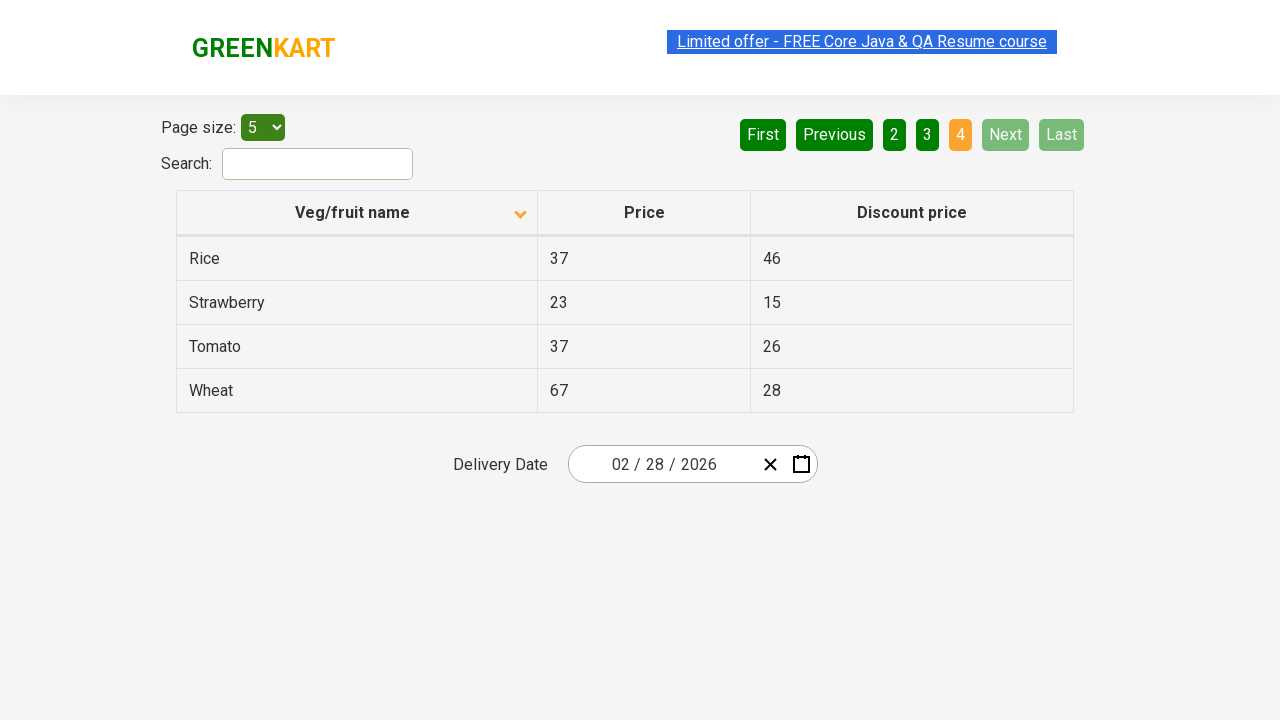

Found Rice with price: 37
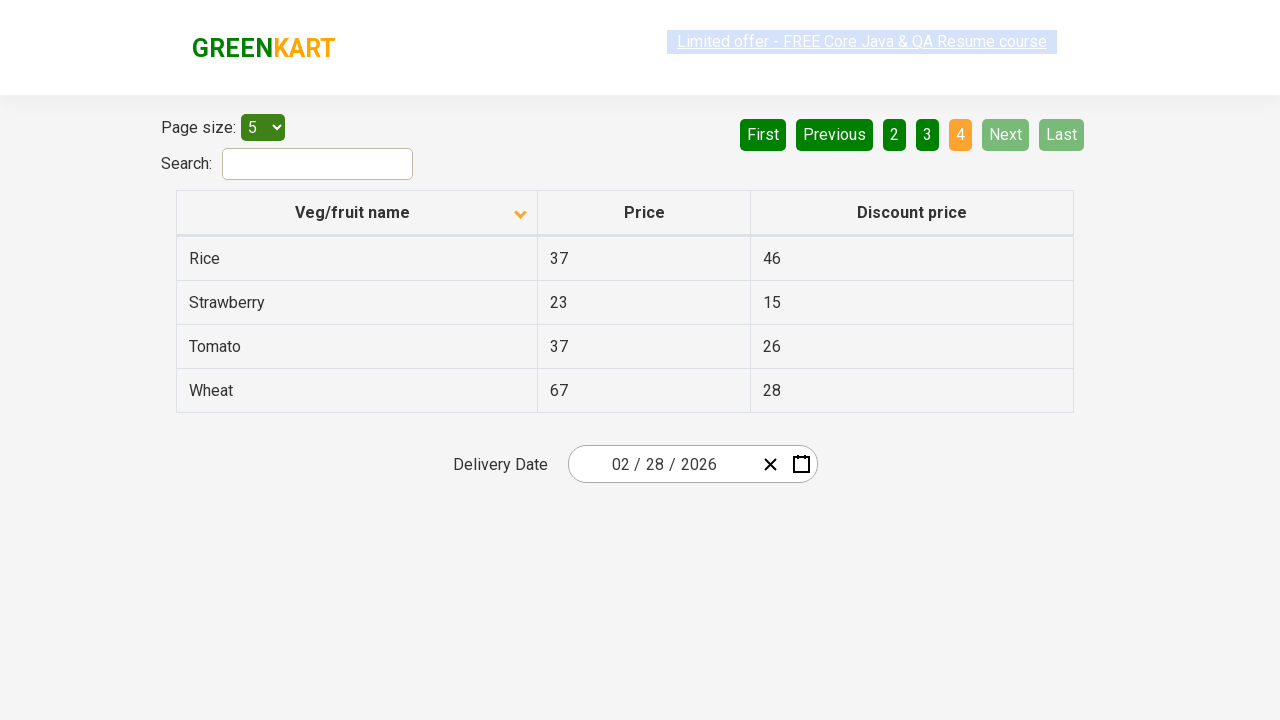

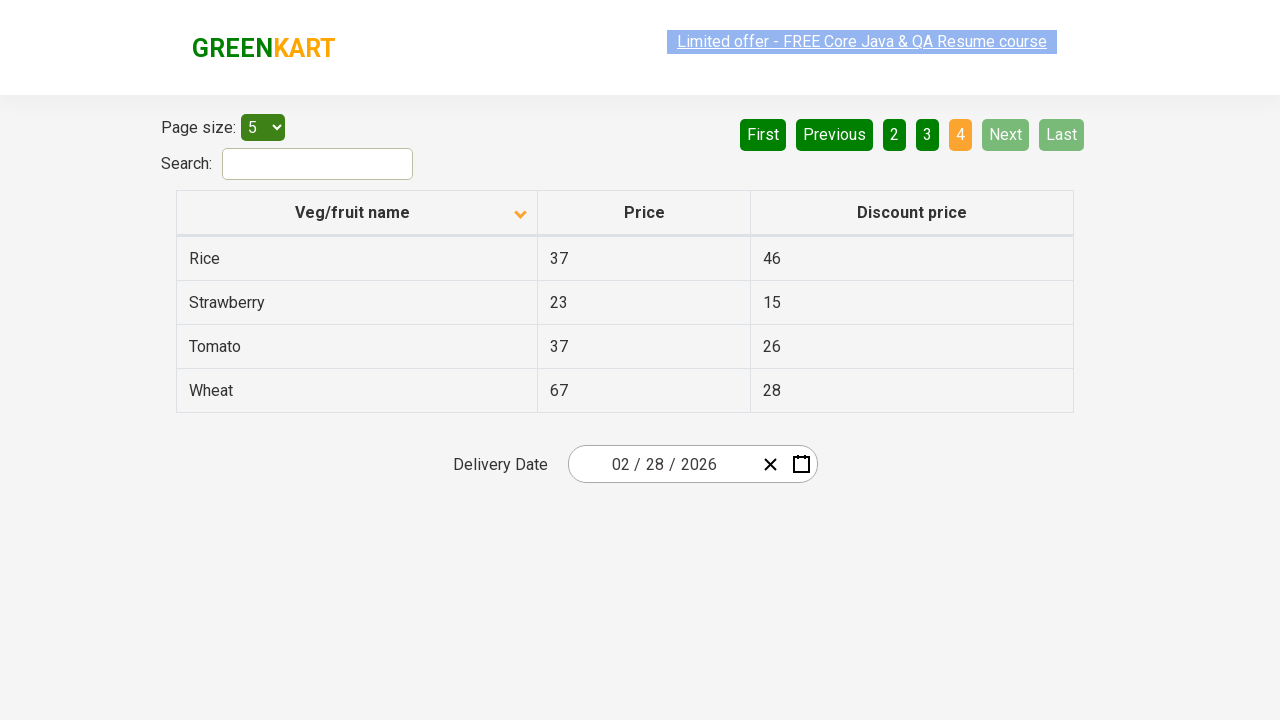